Opens Flipkart homepage and verifies the page loads by checking the title

Starting URL: https://www.flipkart.com

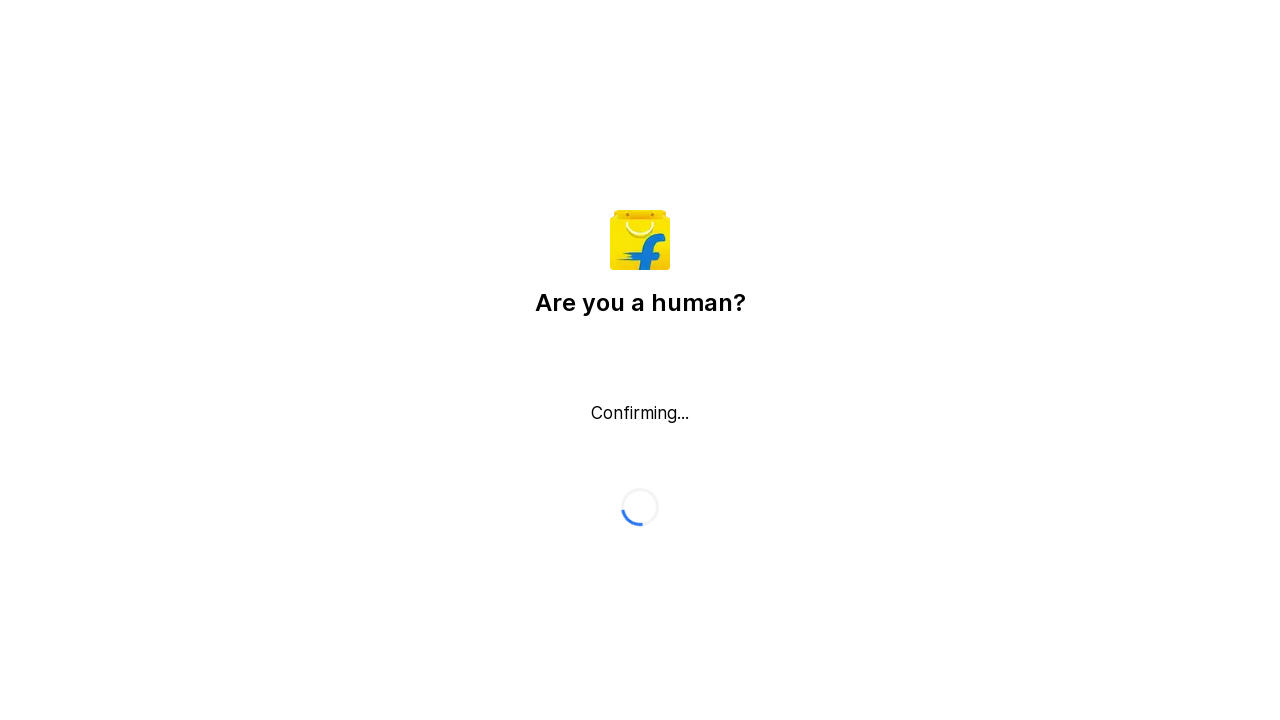

Waited for page to reach domcontentloaded state
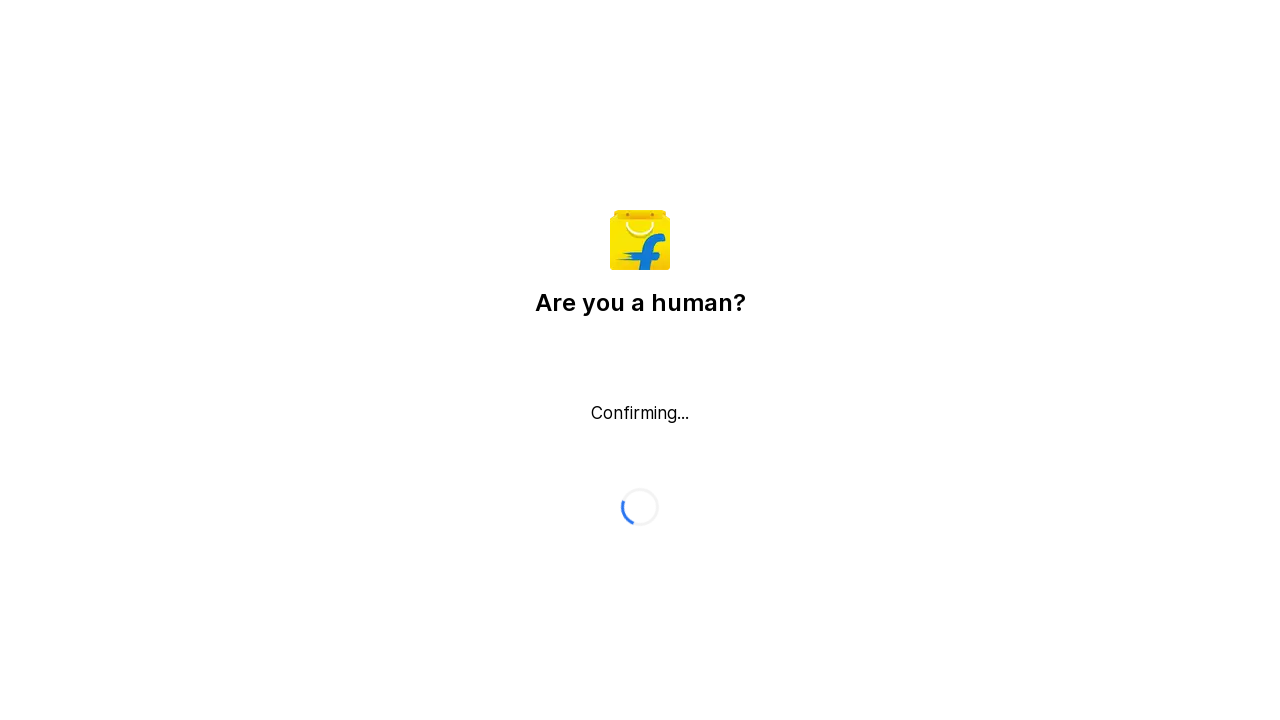

Retrieved page title: Flipkart reCAPTCHA
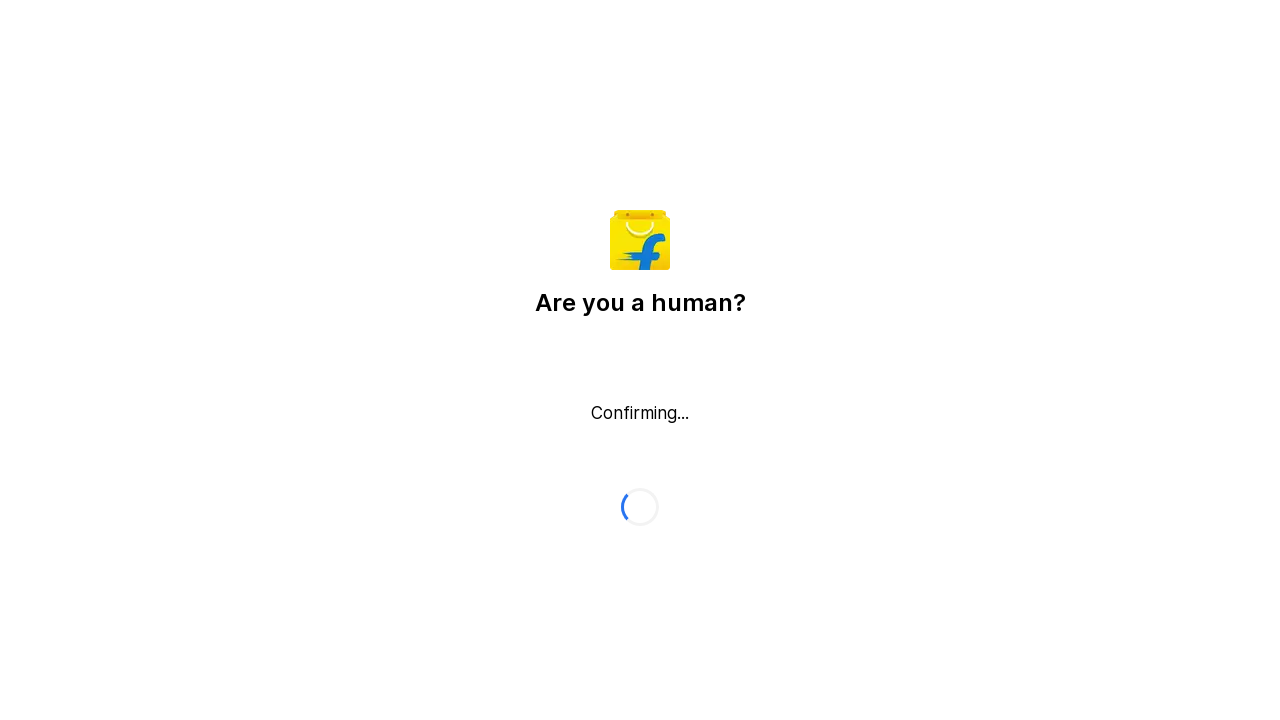

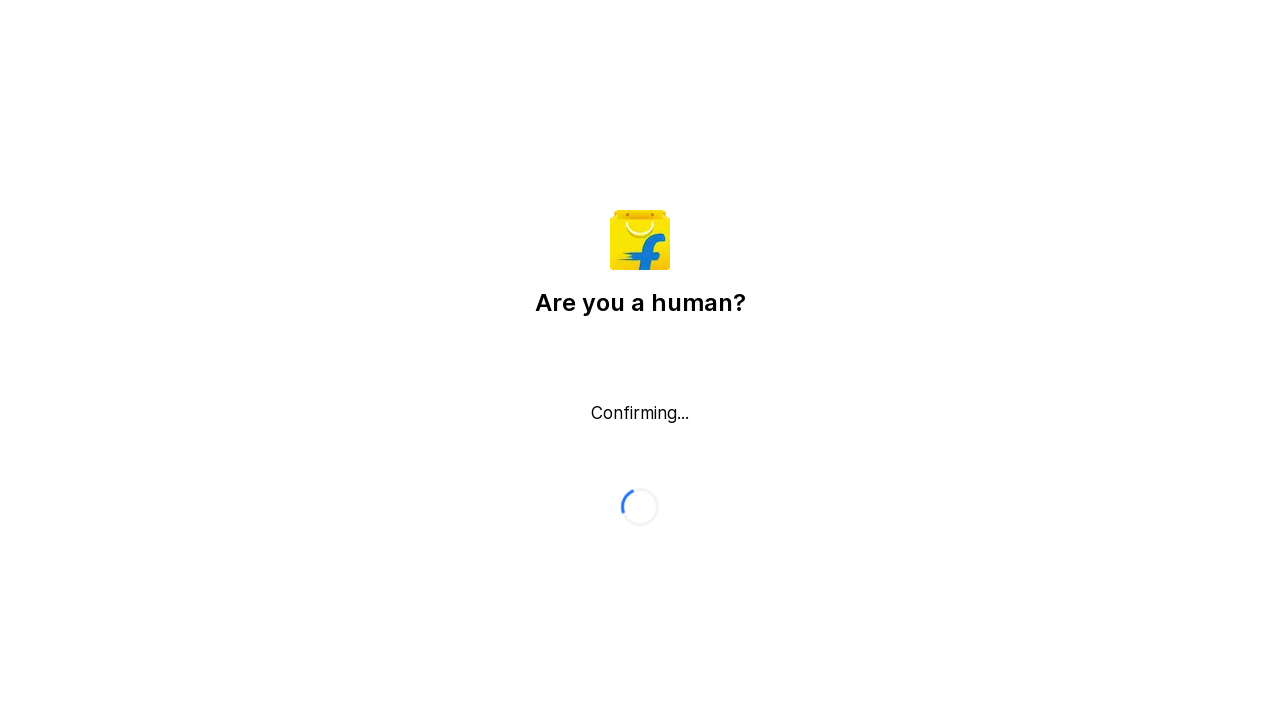